Tests the forgot password functionality by entering an email address and clicking the submit button to request a password reset.

Starting URL: https://the-internet.herokuapp.com/forgot_password

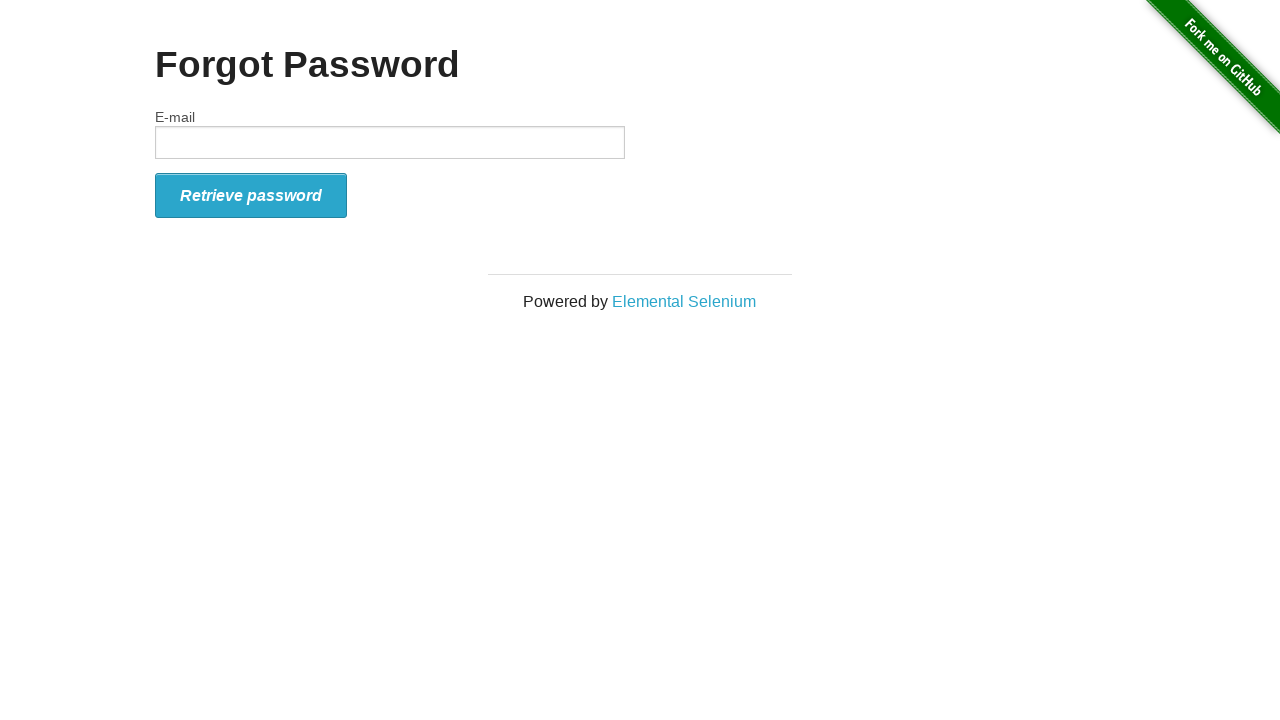

Filled email field with 'jannatkabir@gmail.com' on #email
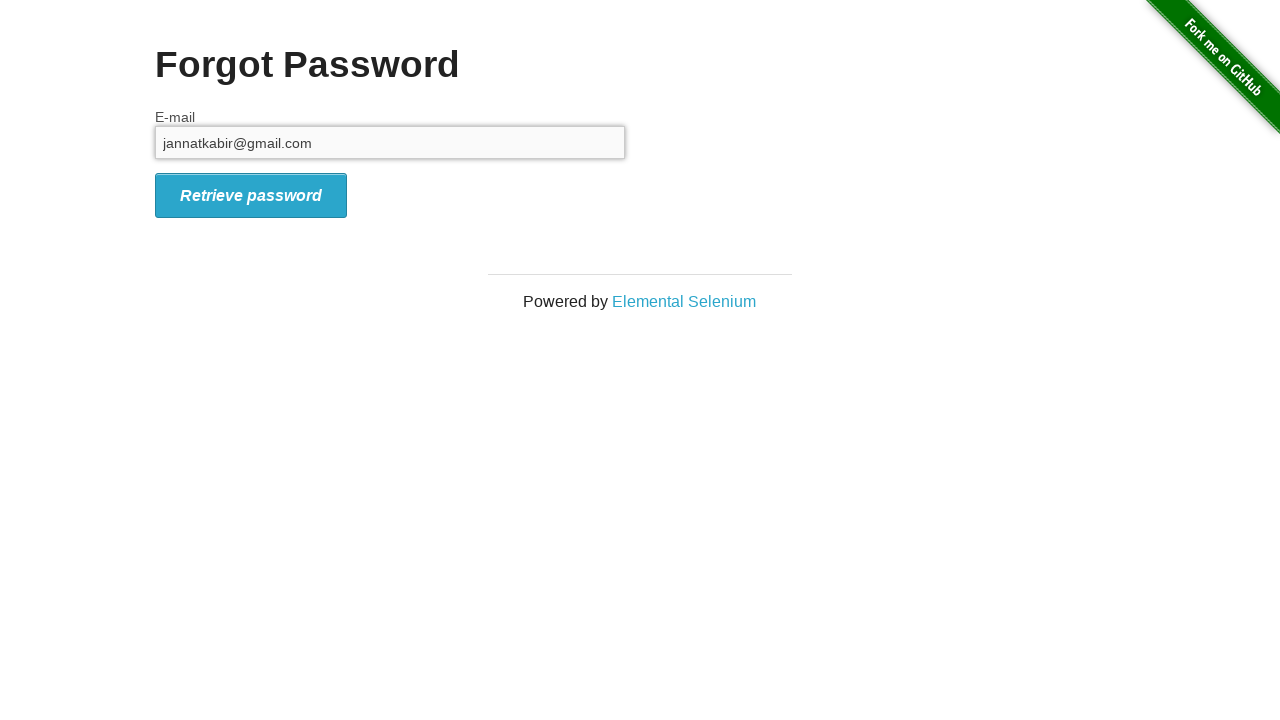

Clicked submit button to request password reset at (251, 195) on .radius
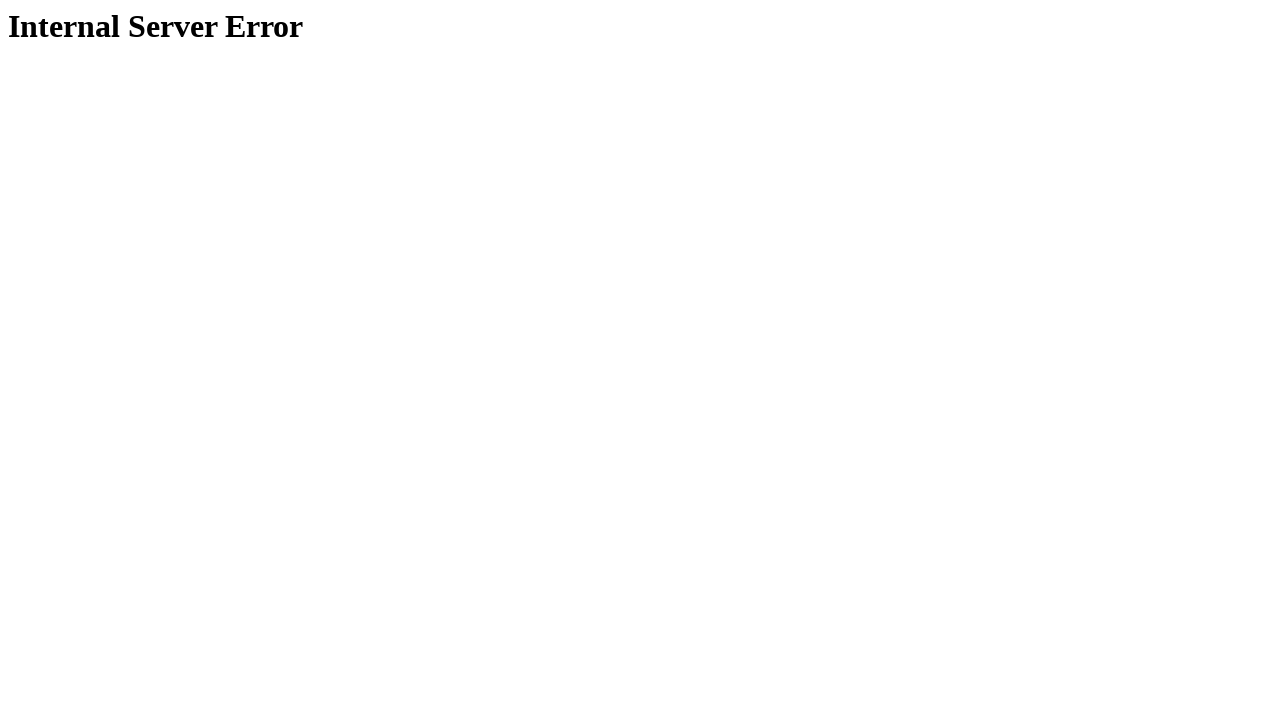

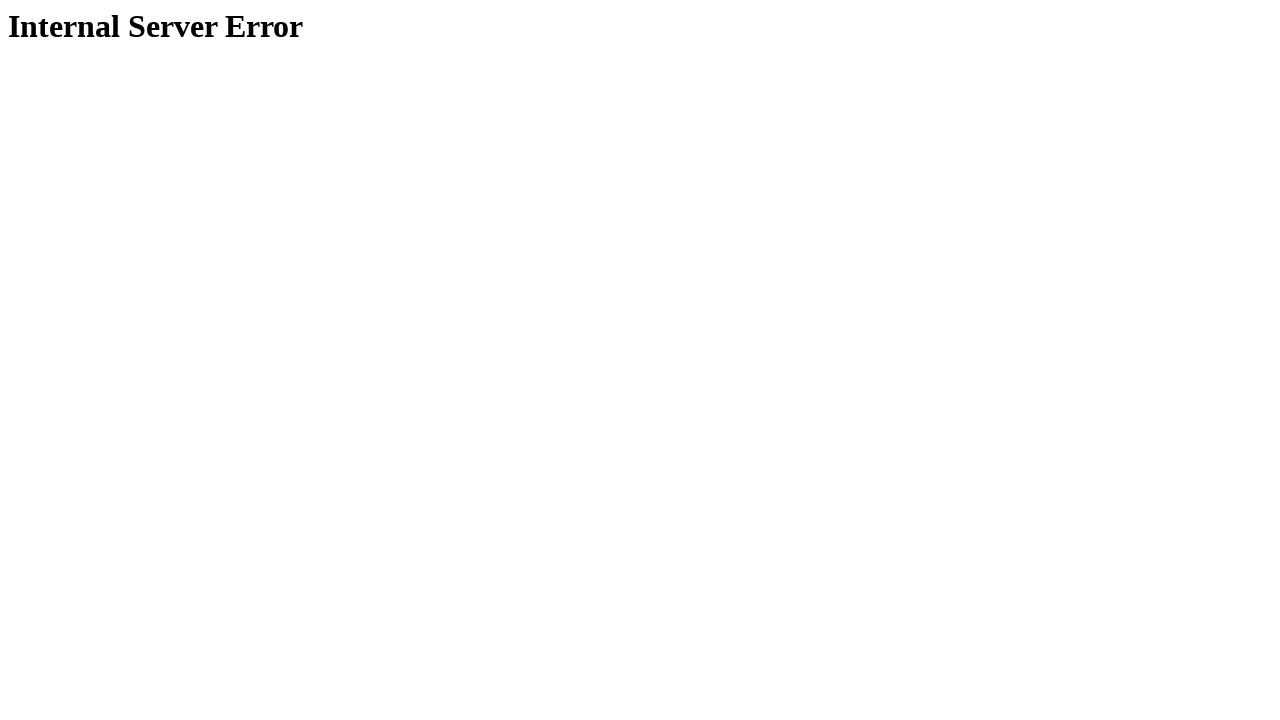